Tests dismissing alerts by clicking confirm button and dismissing the dialog

Starting URL: http://omayo.blogspot.com

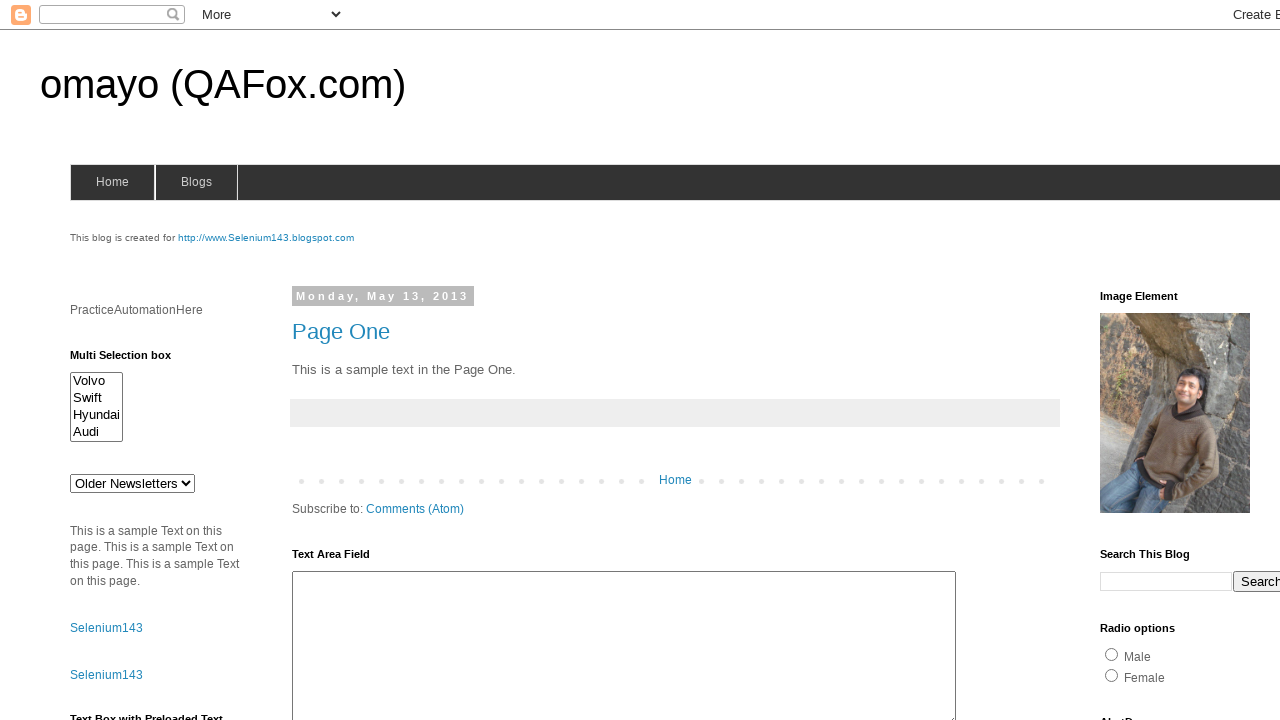

Set up dialog handler to dismiss alerts
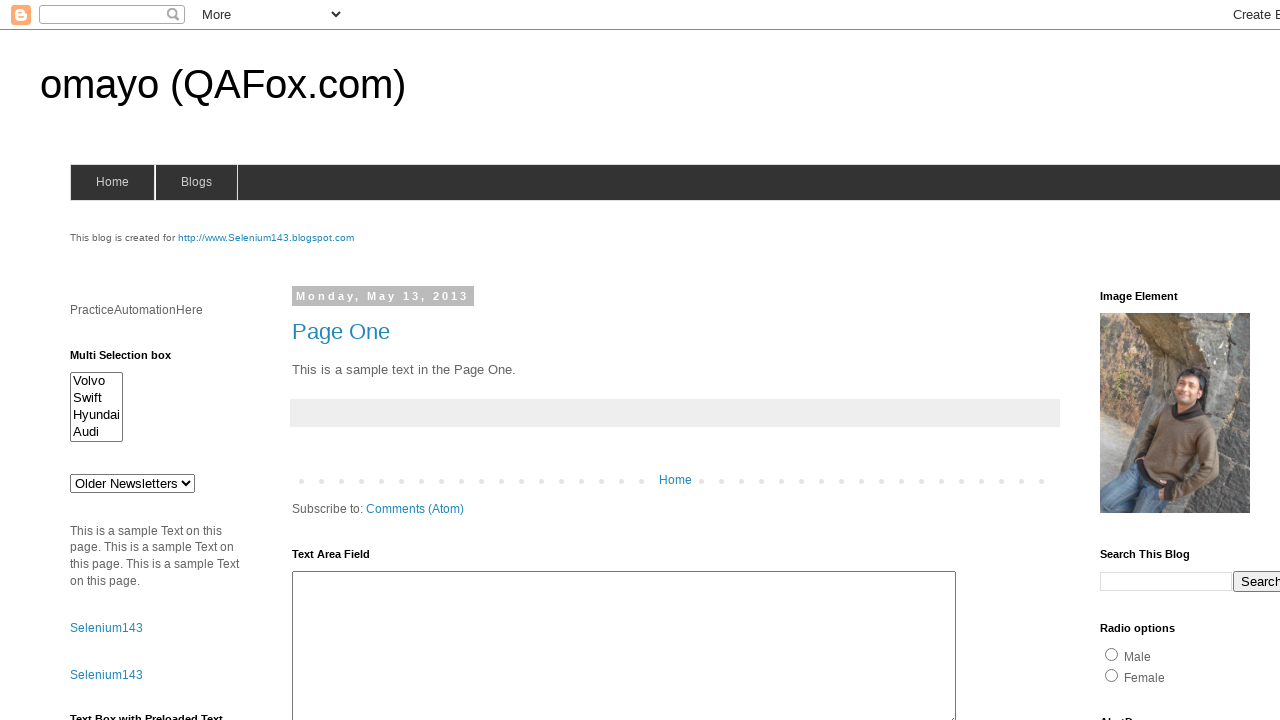

Clicked confirm button to trigger alert at (1155, 361) on #confirm
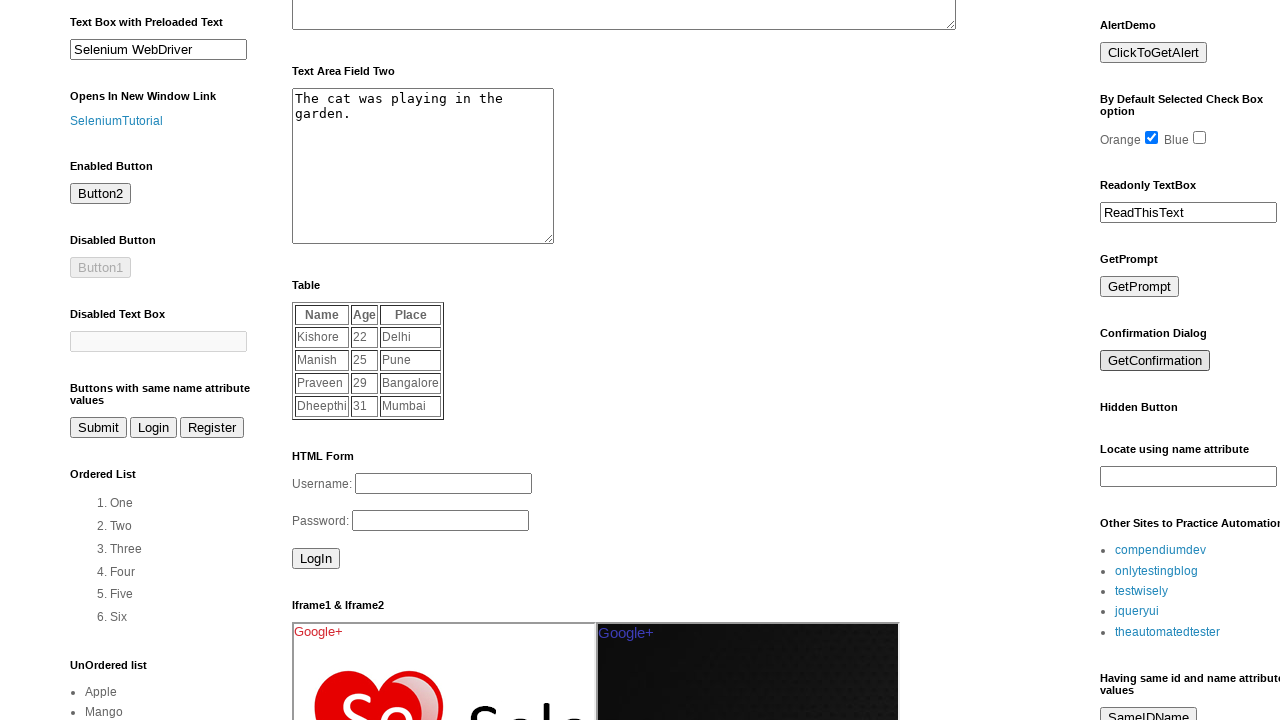

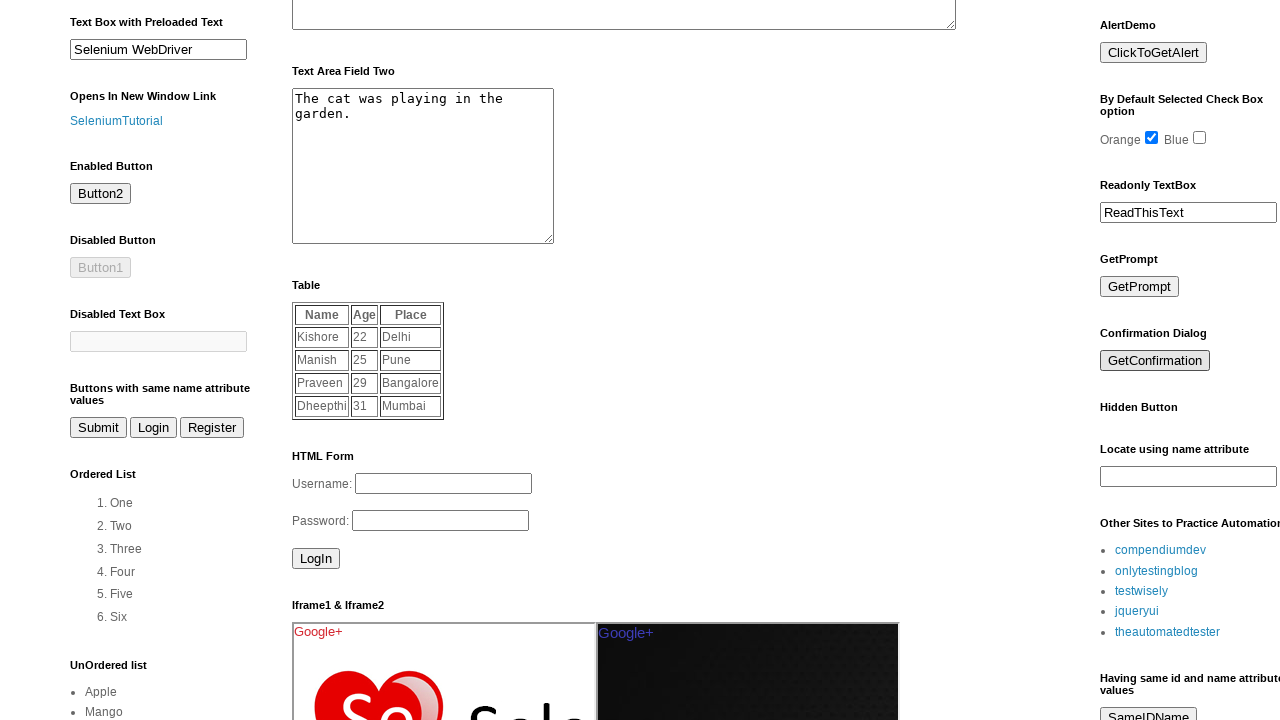